Tests keyboard interaction on a todo app by entering text in an input field and hiding the keyboard

Starting URL: https://lambdatest.github.io/sample-todo-app/

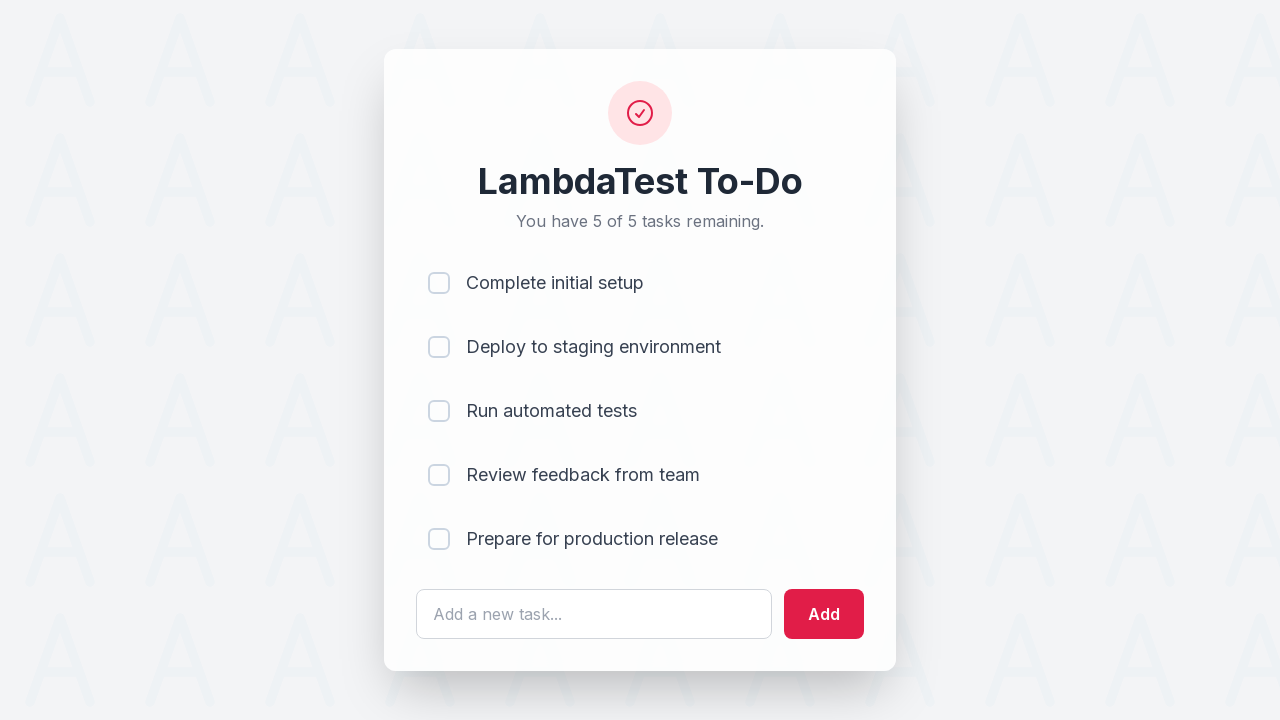

Entered 'Sample todo item' in the todo input field on #sampletodotext
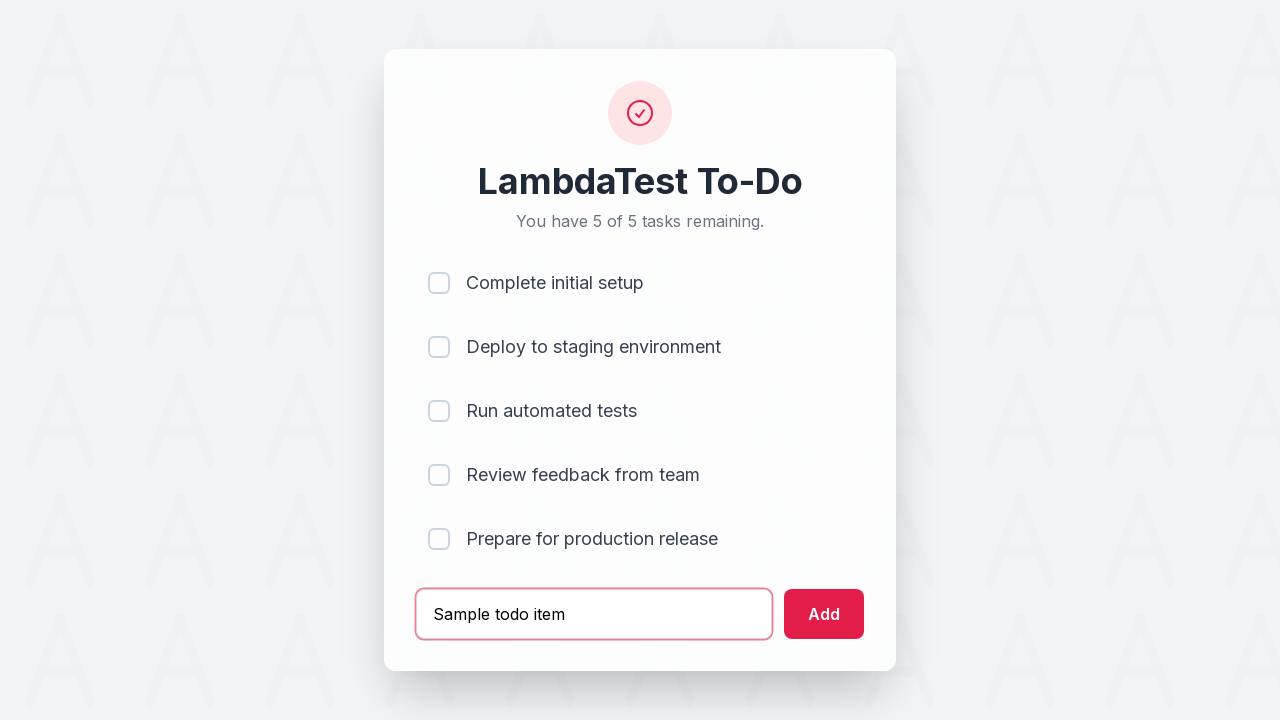

Pressed Tab key to hide keyboard
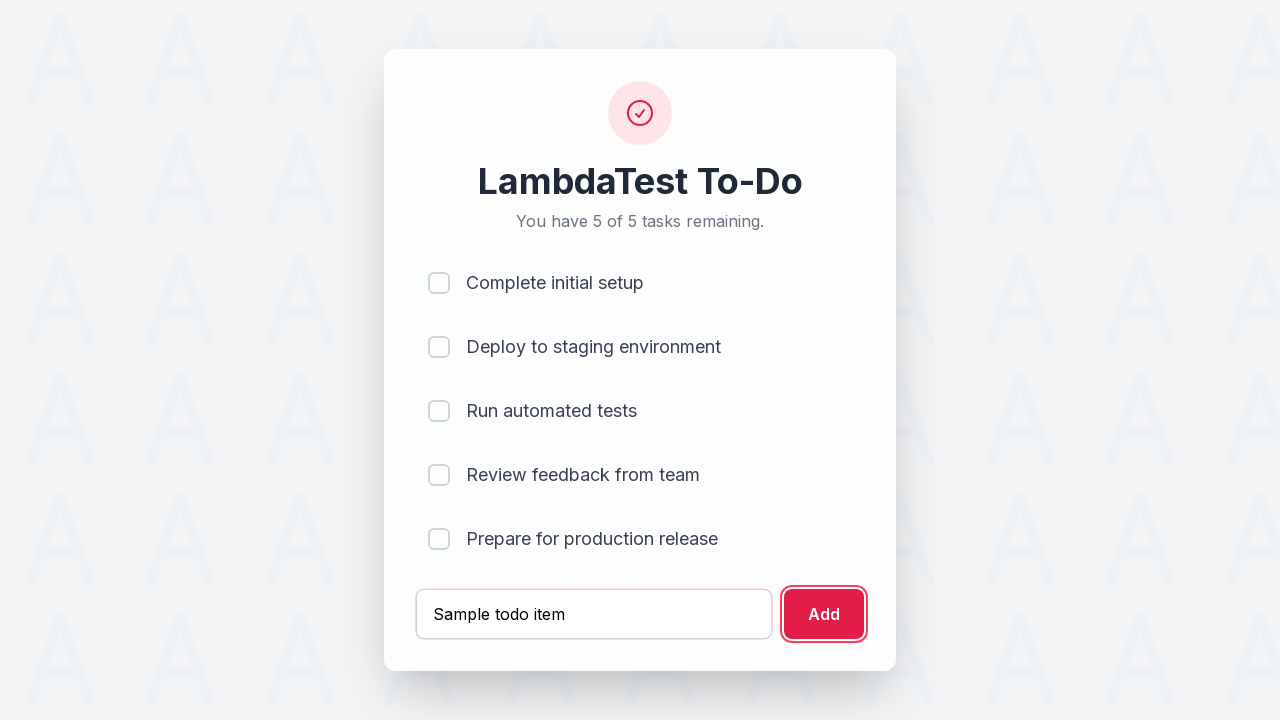

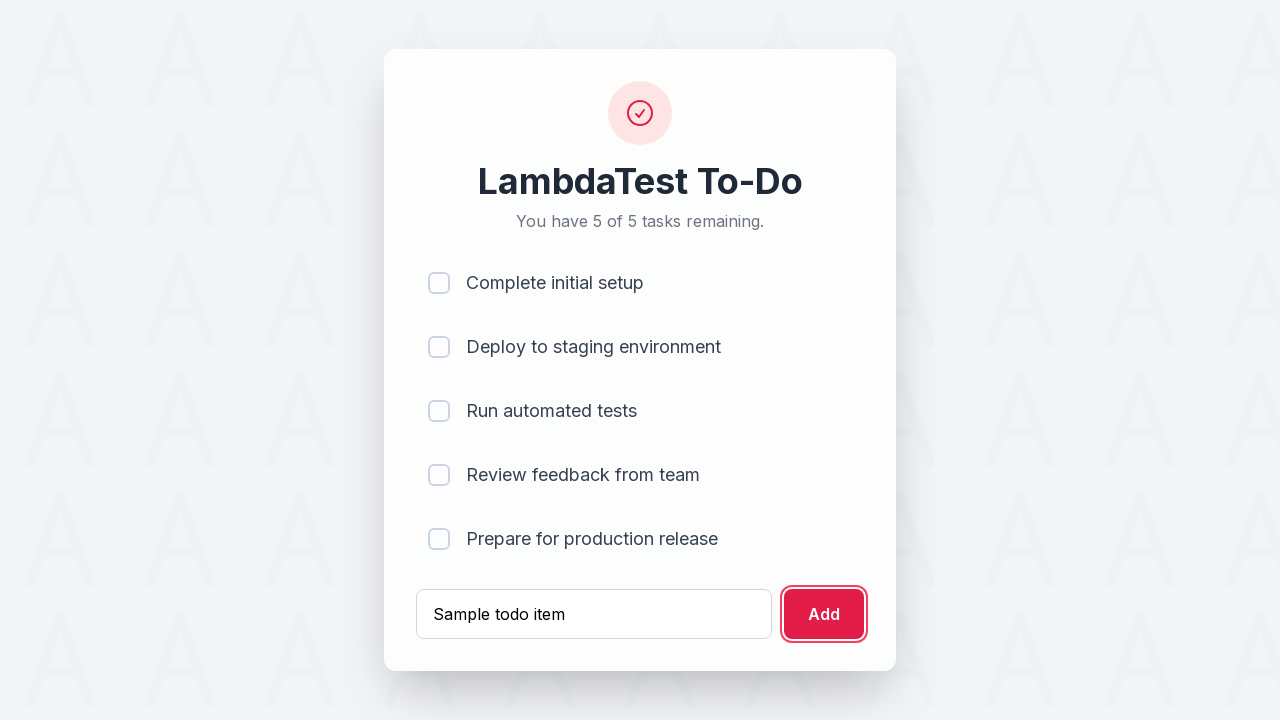